Automates the RPA Challenge by clicking the Start button and filling out multiple form submissions with test data including first name, company name, role, address, email, and phone number fields.

Starting URL: https://www.rpachallenge.com/

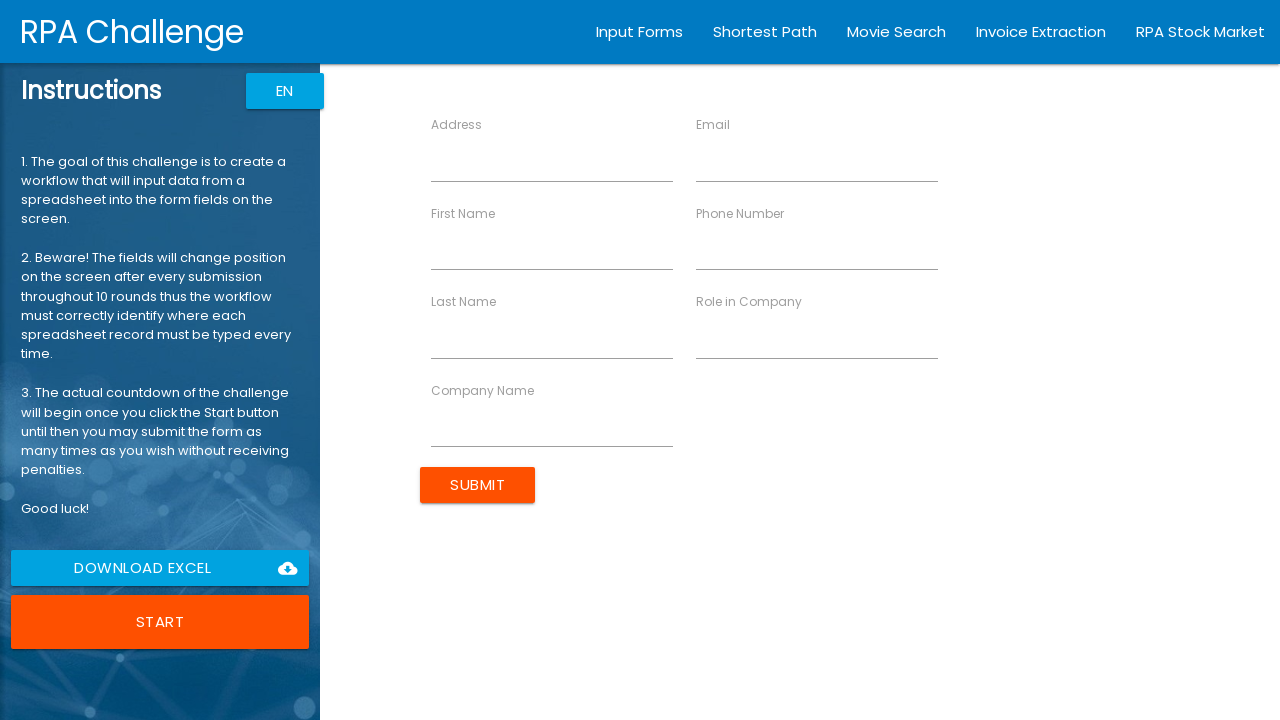

Clicked Start button to begin RPA Challenge at (160, 622) on button:text('Start')
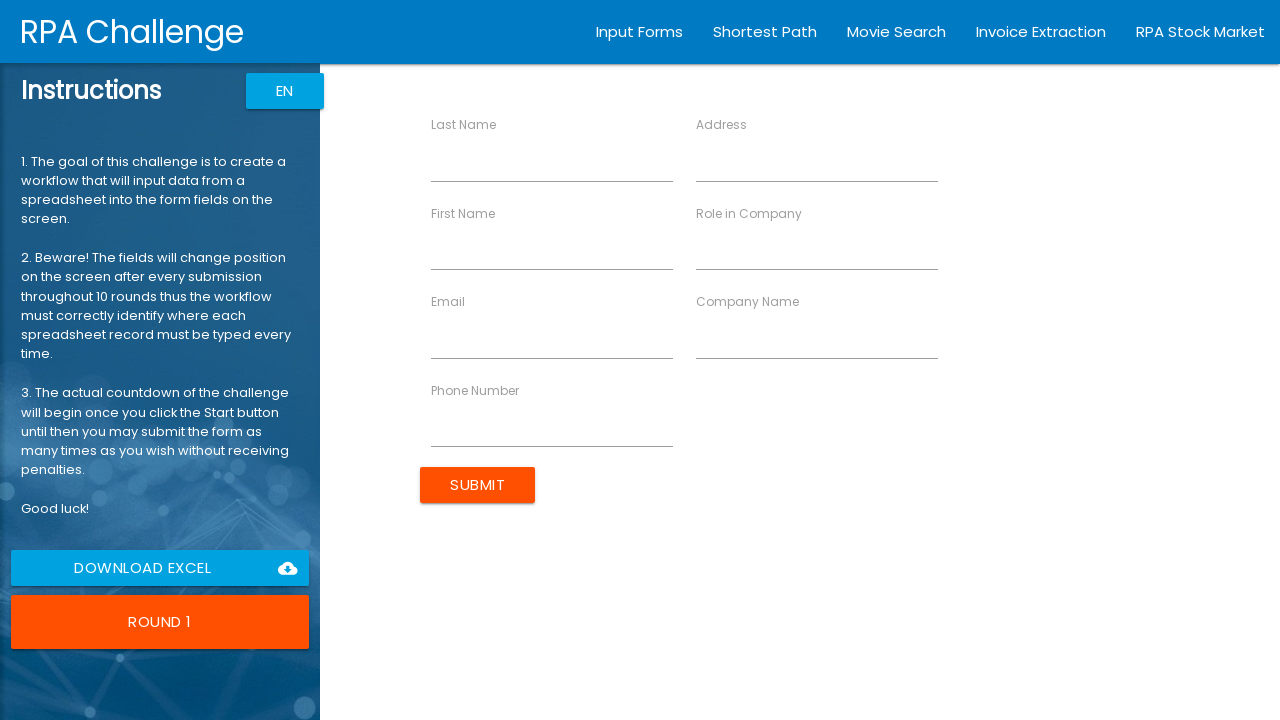

Filled First Name field with 'John' on input[ng-reflect-name='labelFirstName']
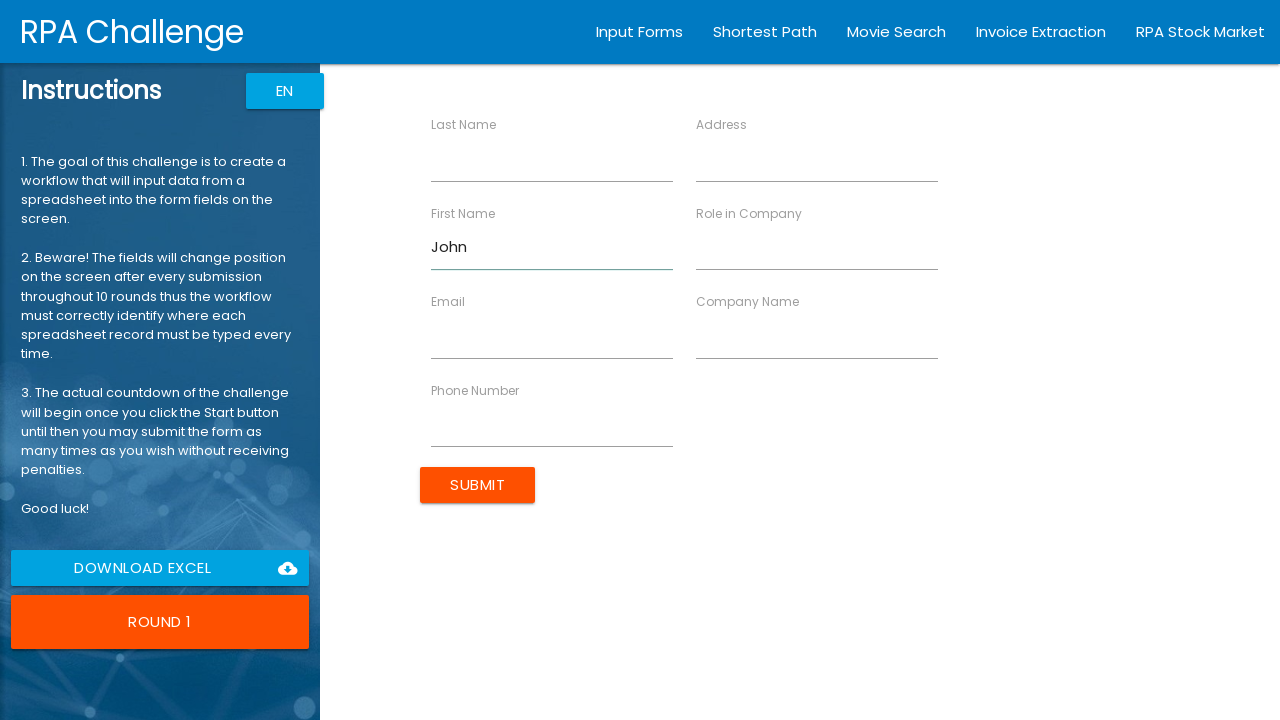

Filled Company Name field with 'TechCorp' on input[ng-reflect-name='labelCompanyName']
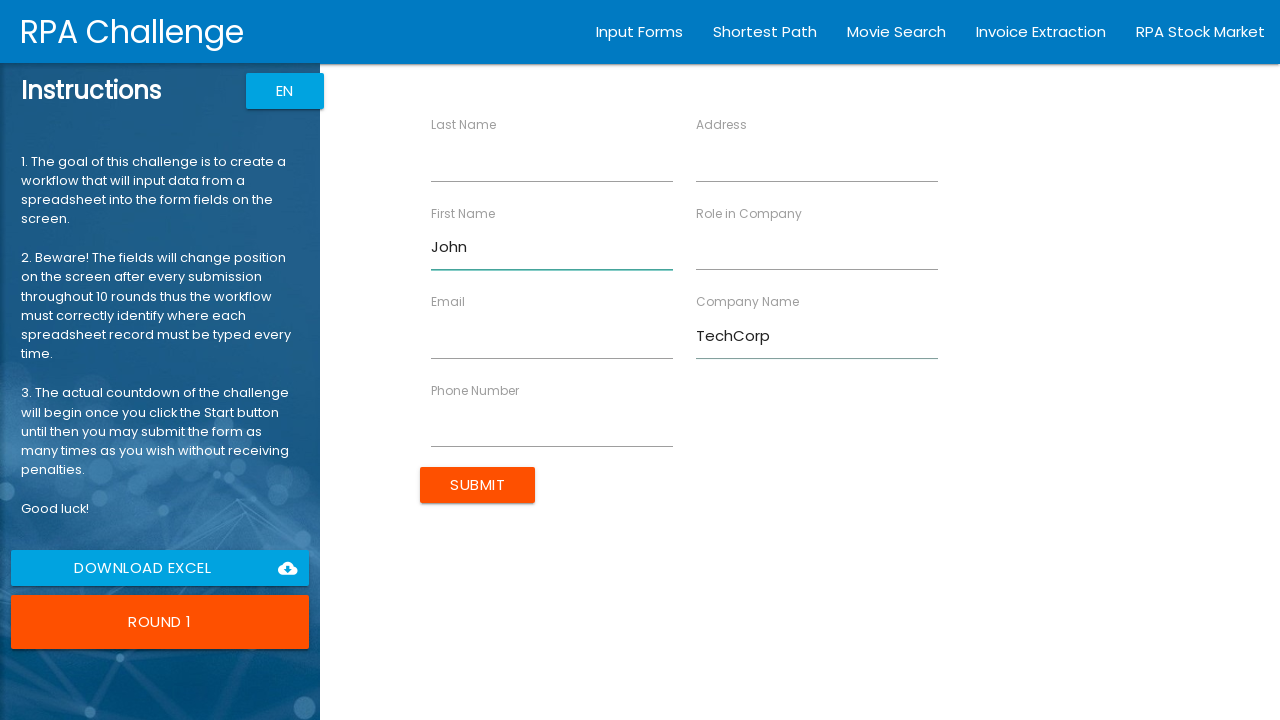

Filled Role field with 'Developer' on input[ng-reflect-name='labelRole']
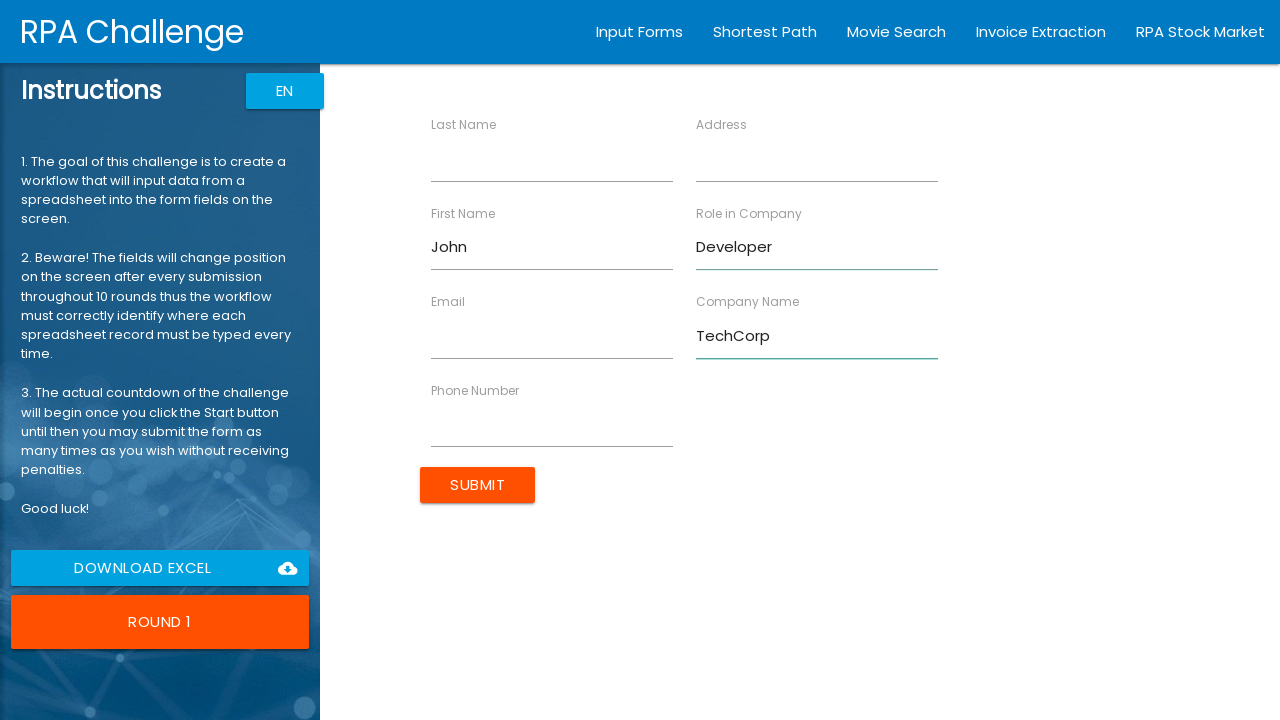

Filled Address field with '123 Main St' on input[ng-reflect-name='labelAddress']
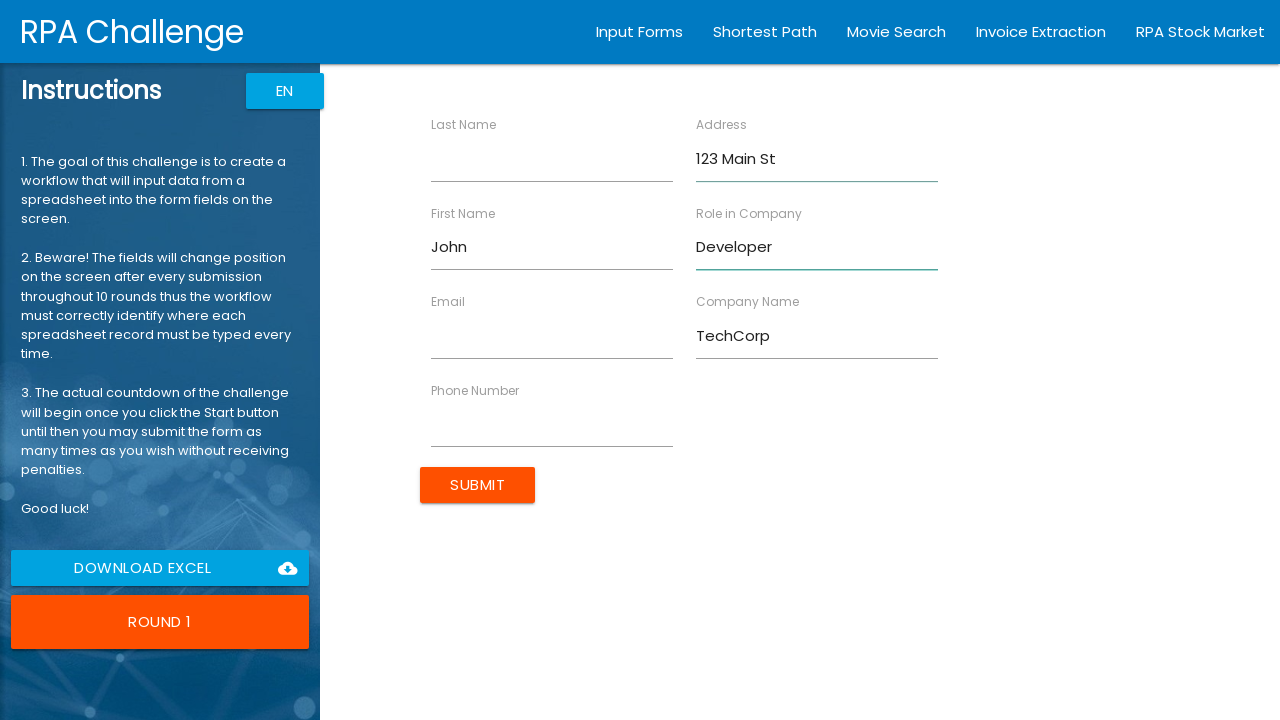

Filled Email field with 'john@techcorp.com' on input[ng-reflect-name='labelEmail']
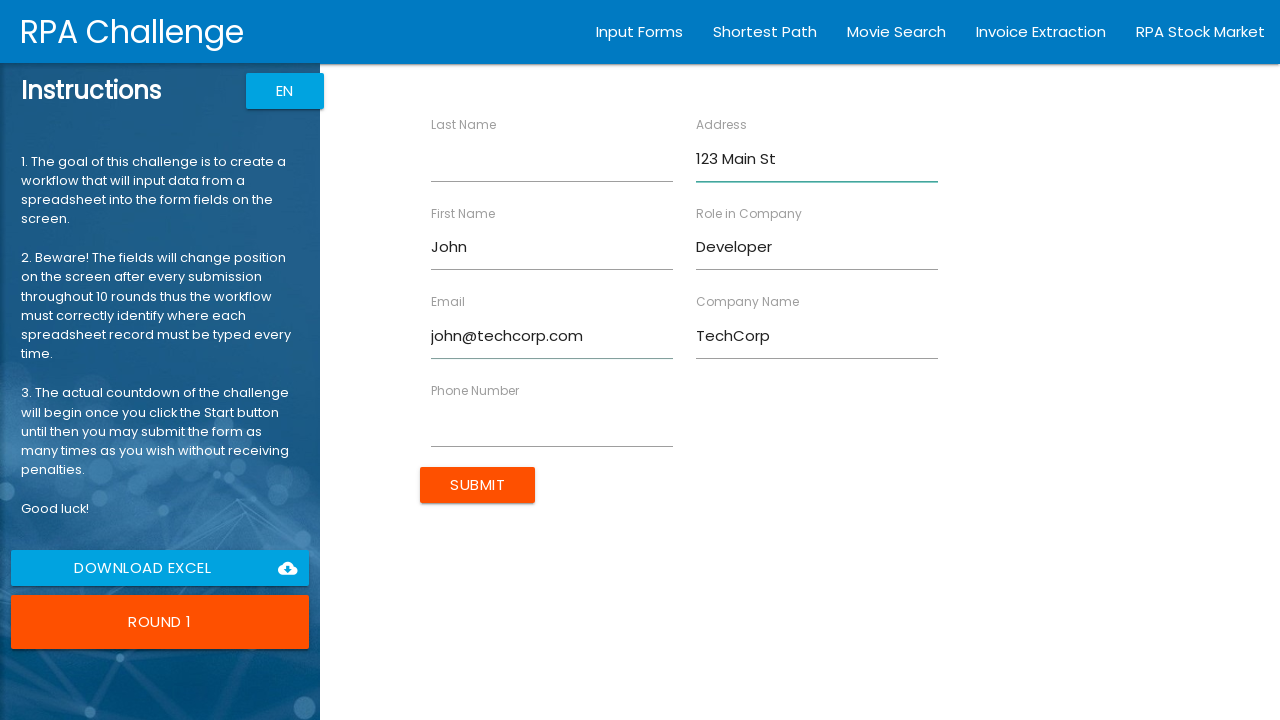

Filled Phone Number field with '5551234567' on input[ng-reflect-name='labelPhone']
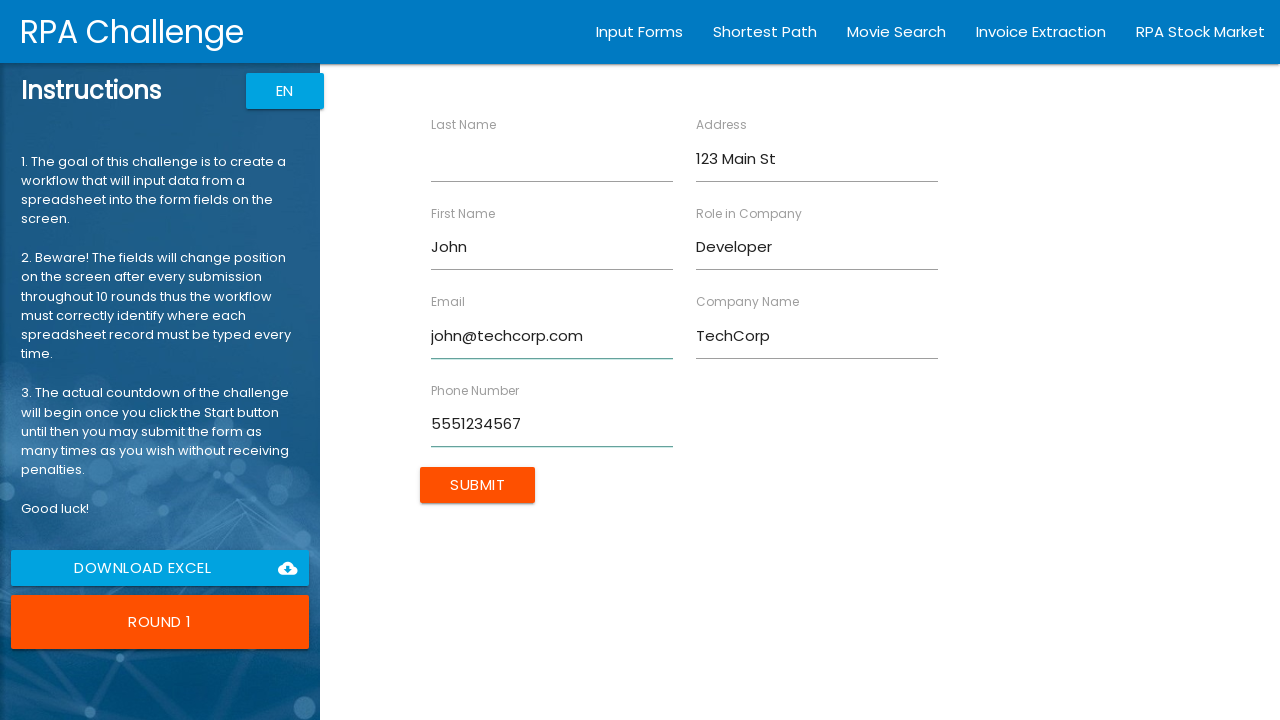

Clicked Submit button for John's form submission at (478, 485) on input[value='Submit']
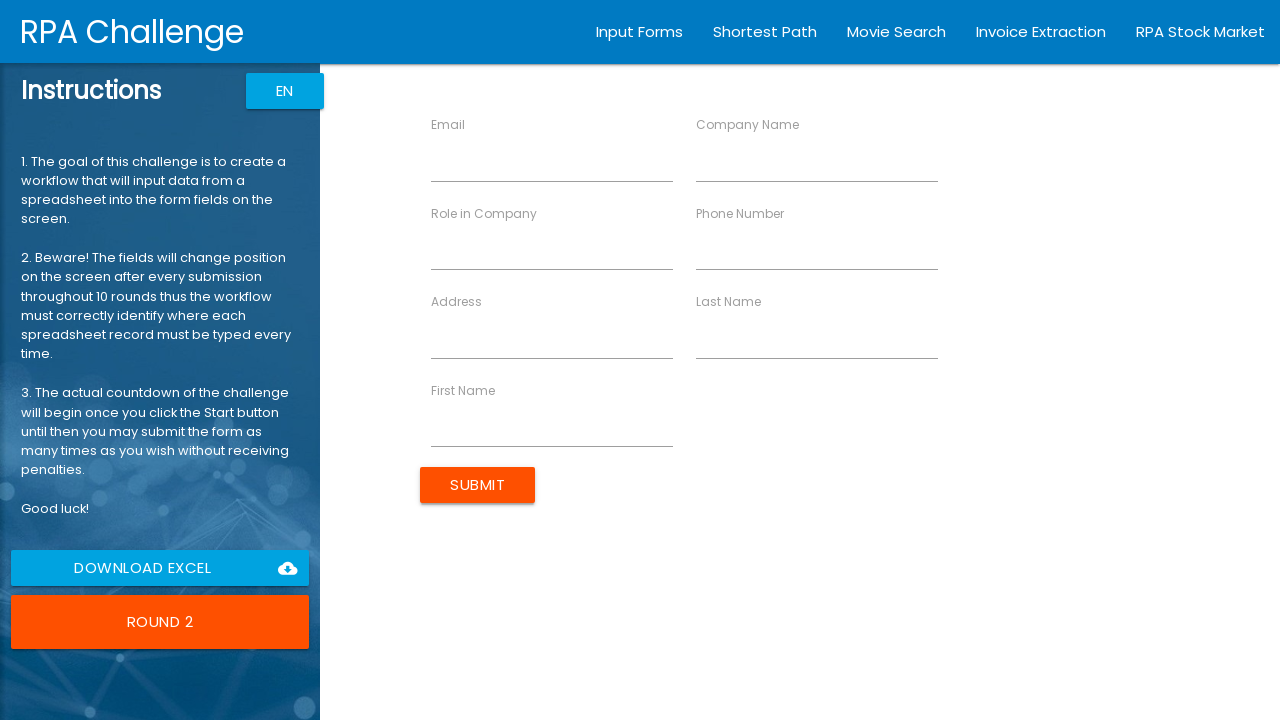

Filled First Name field with 'Sarah' on input[ng-reflect-name='labelFirstName']
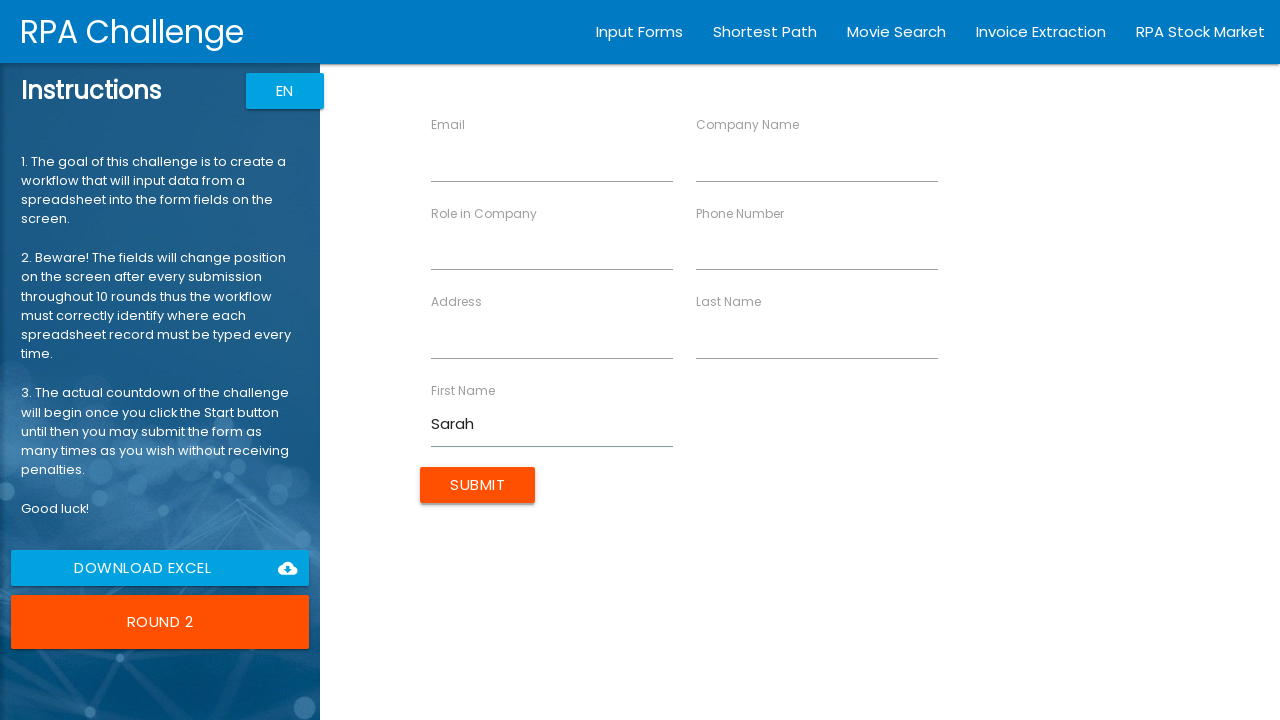

Filled Company Name field with 'DataInc' on input[ng-reflect-name='labelCompanyName']
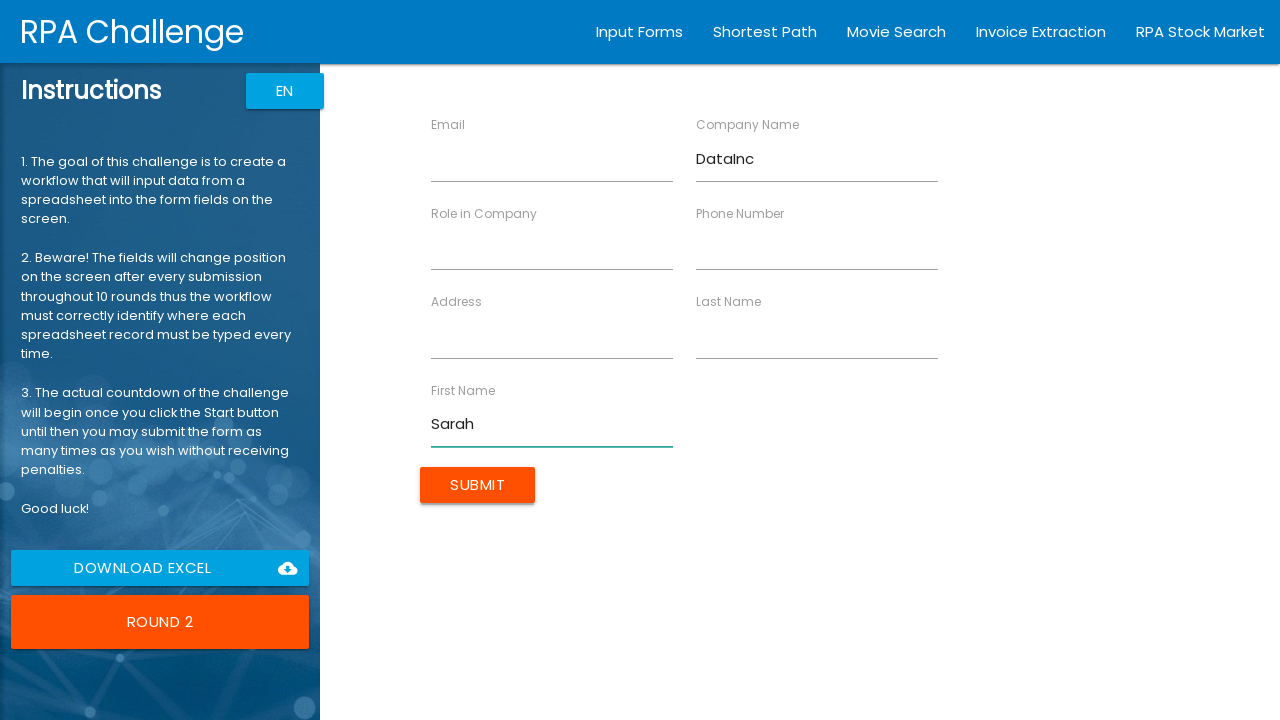

Filled Role field with 'Analyst' on input[ng-reflect-name='labelRole']
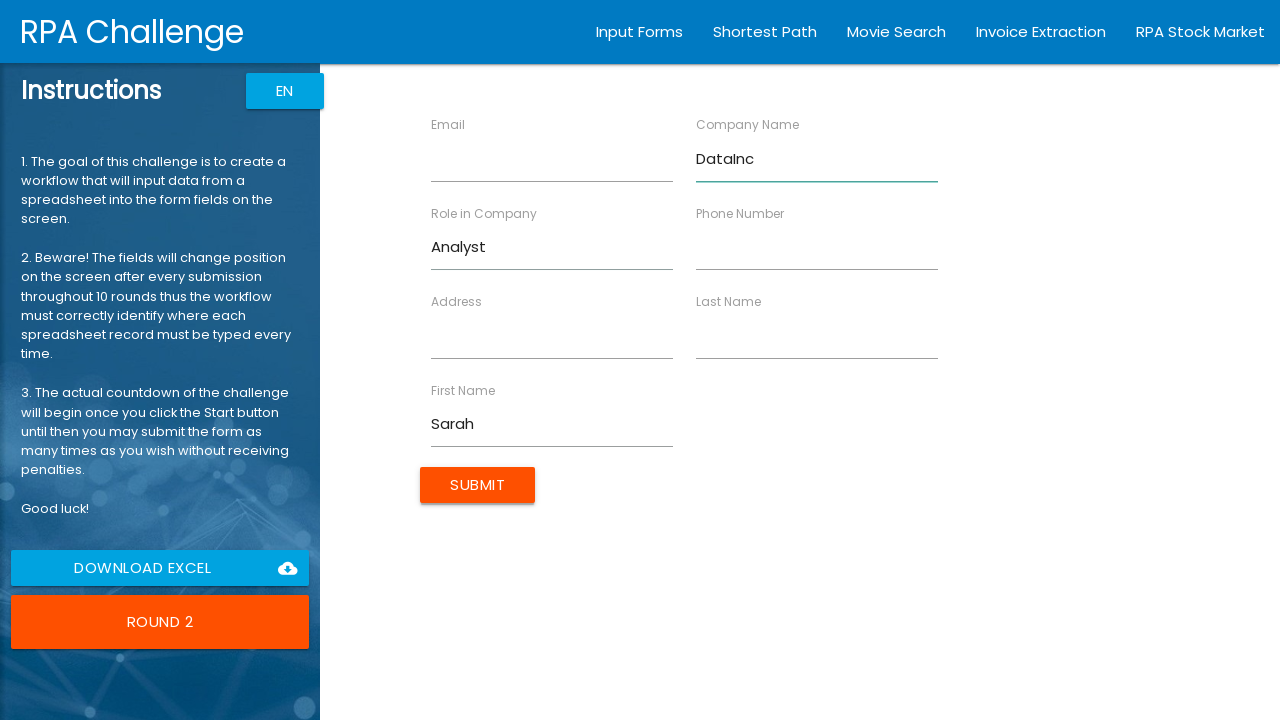

Filled Address field with '456 Oak Ave' on input[ng-reflect-name='labelAddress']
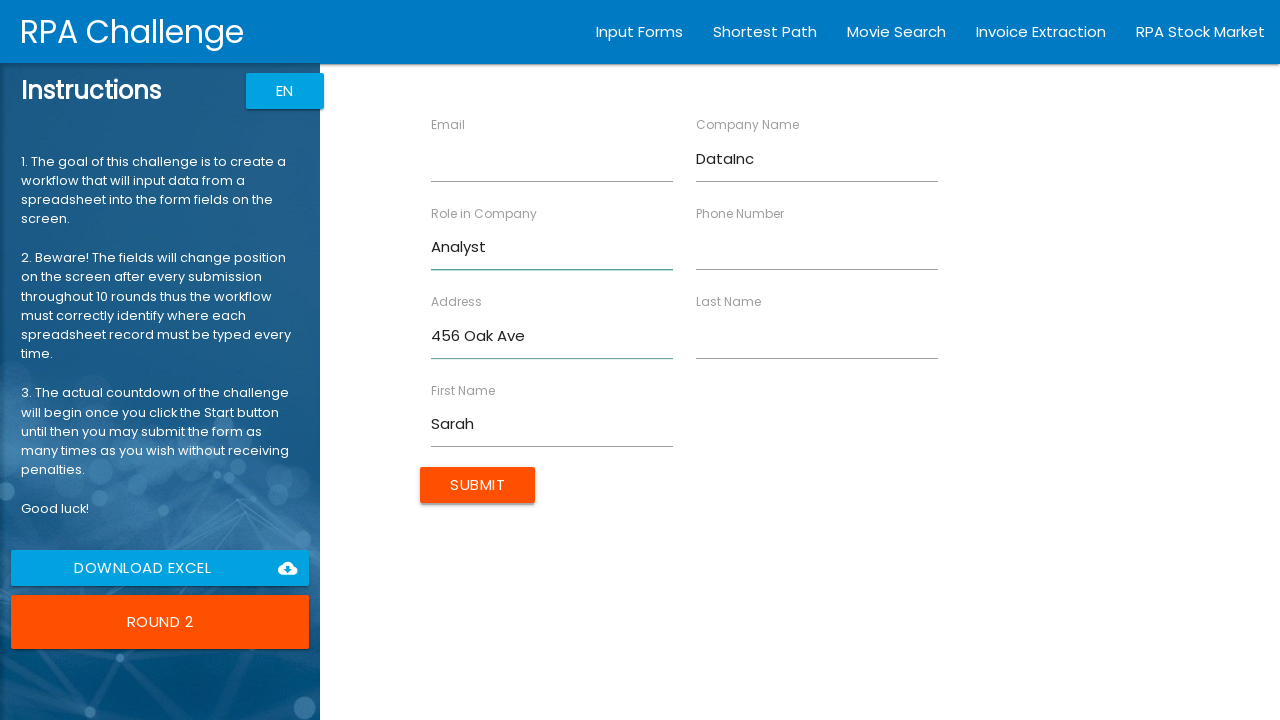

Filled Email field with 'sarah@datainc.com' on input[ng-reflect-name='labelEmail']
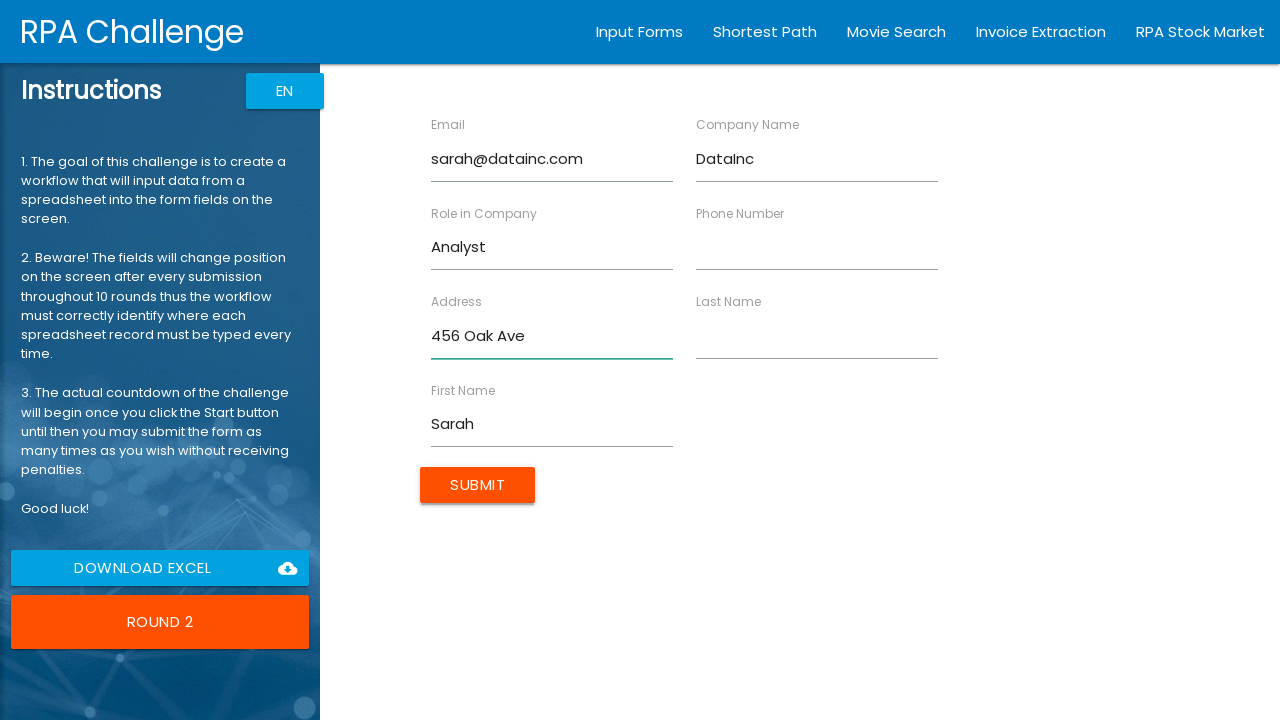

Filled Phone Number field with '5559876543' on input[ng-reflect-name='labelPhone']
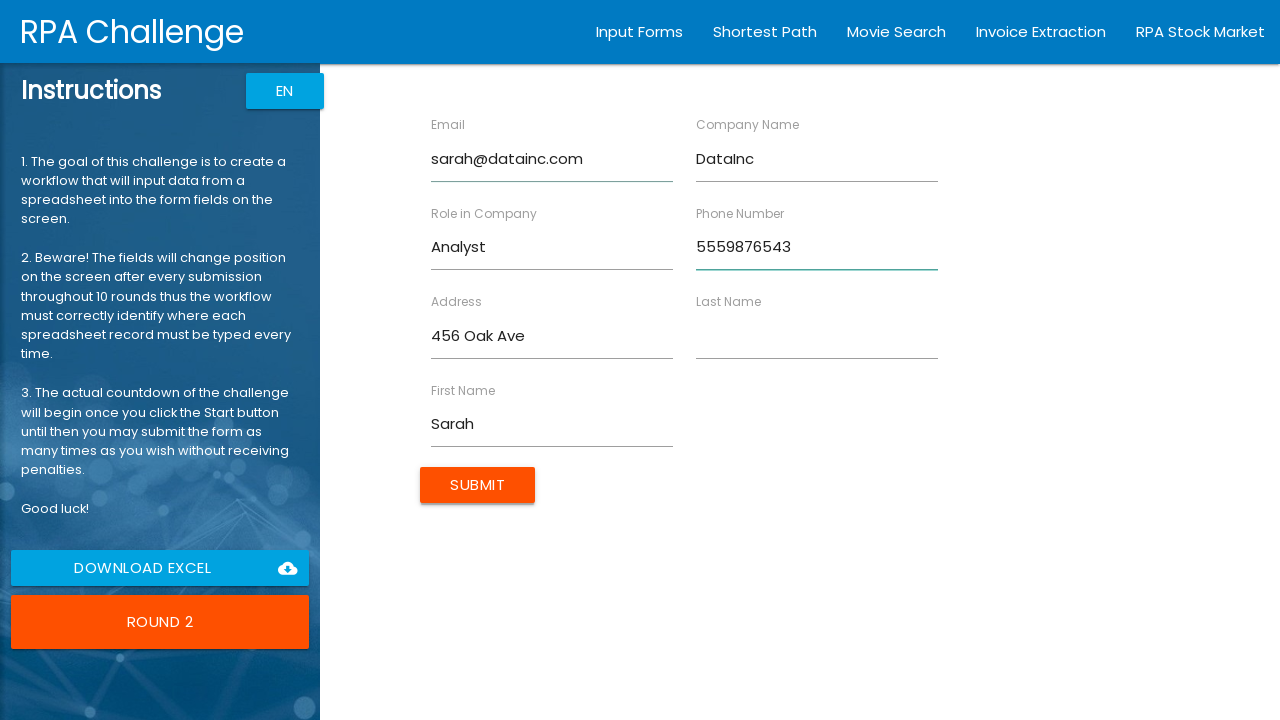

Clicked Submit button for Sarah's form submission at (478, 485) on input[value='Submit']
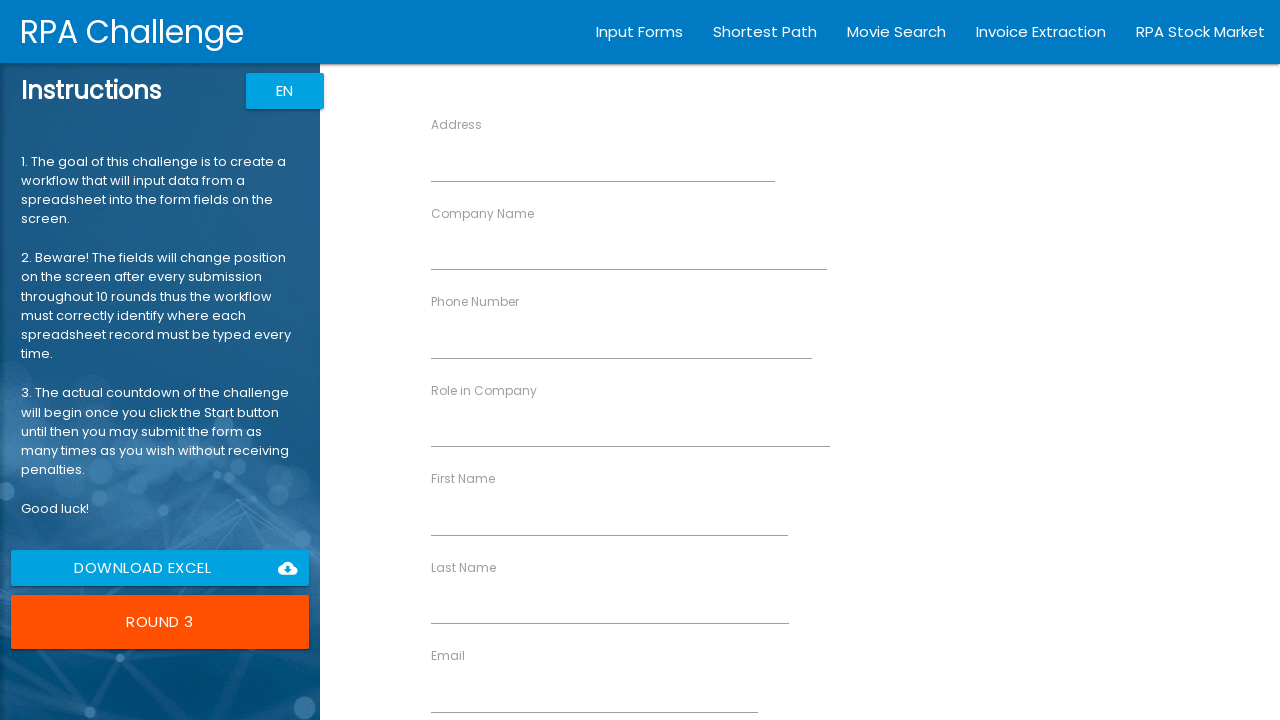

Filled First Name field with 'Michael' on input[ng-reflect-name='labelFirstName']
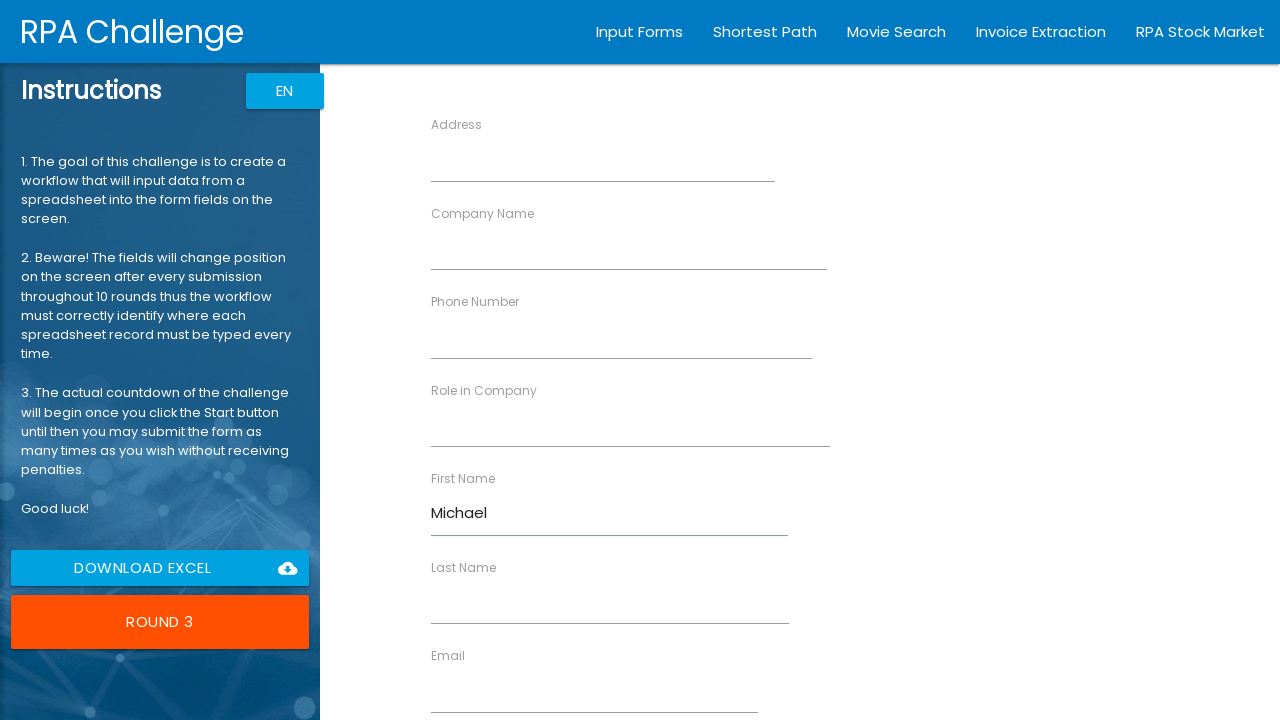

Filled Company Name field with 'WebSolutions' on input[ng-reflect-name='labelCompanyName']
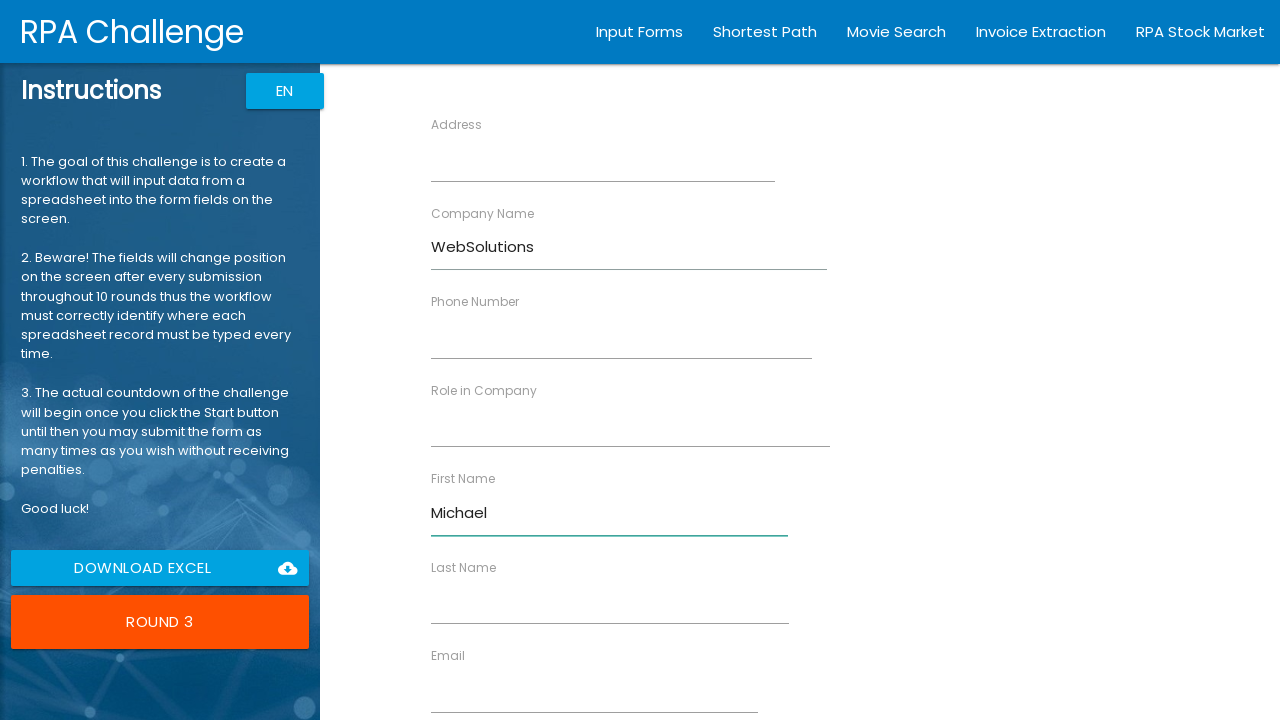

Filled Role field with 'Manager' on input[ng-reflect-name='labelRole']
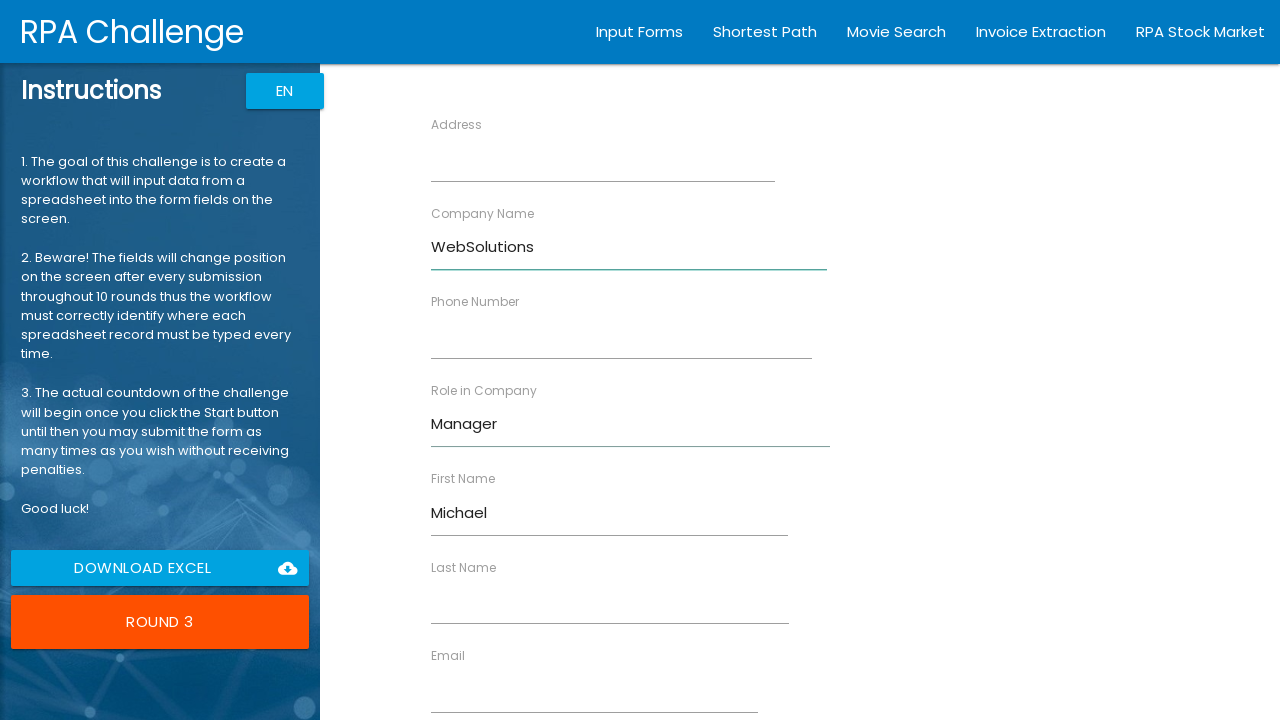

Filled Address field with '789 Pine Rd' on input[ng-reflect-name='labelAddress']
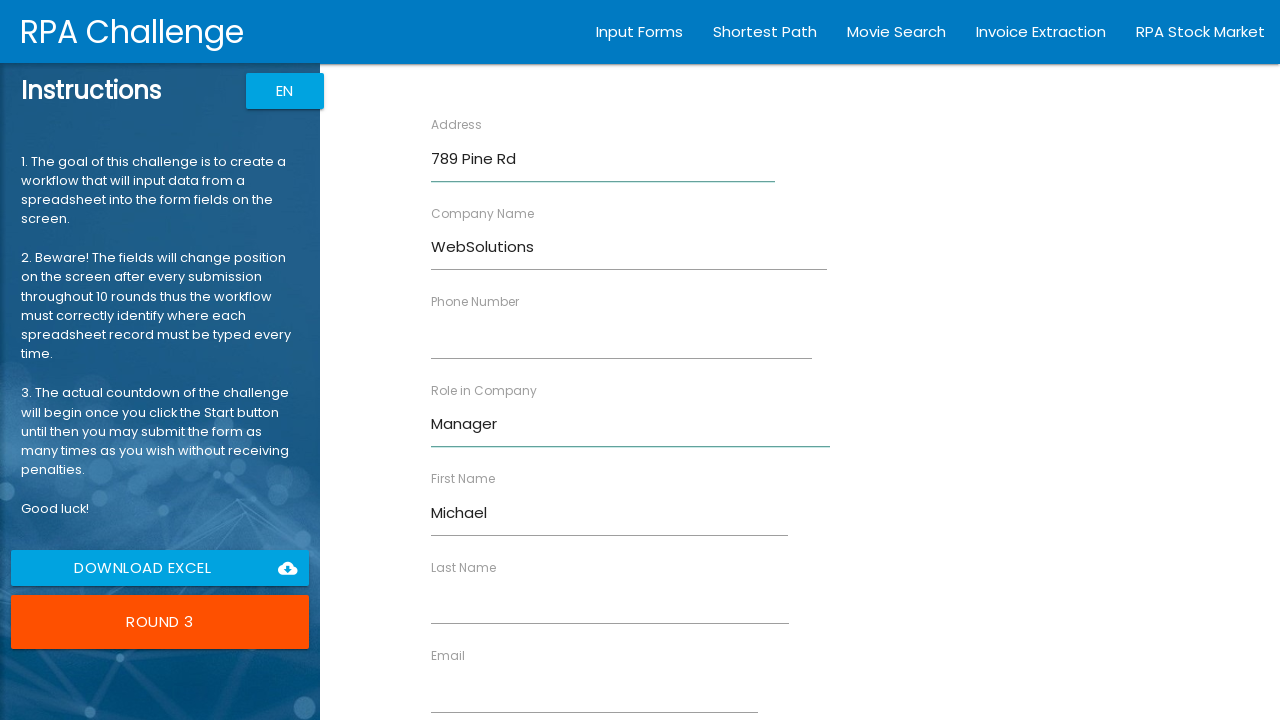

Filled Email field with 'michael@websolutions.com' on input[ng-reflect-name='labelEmail']
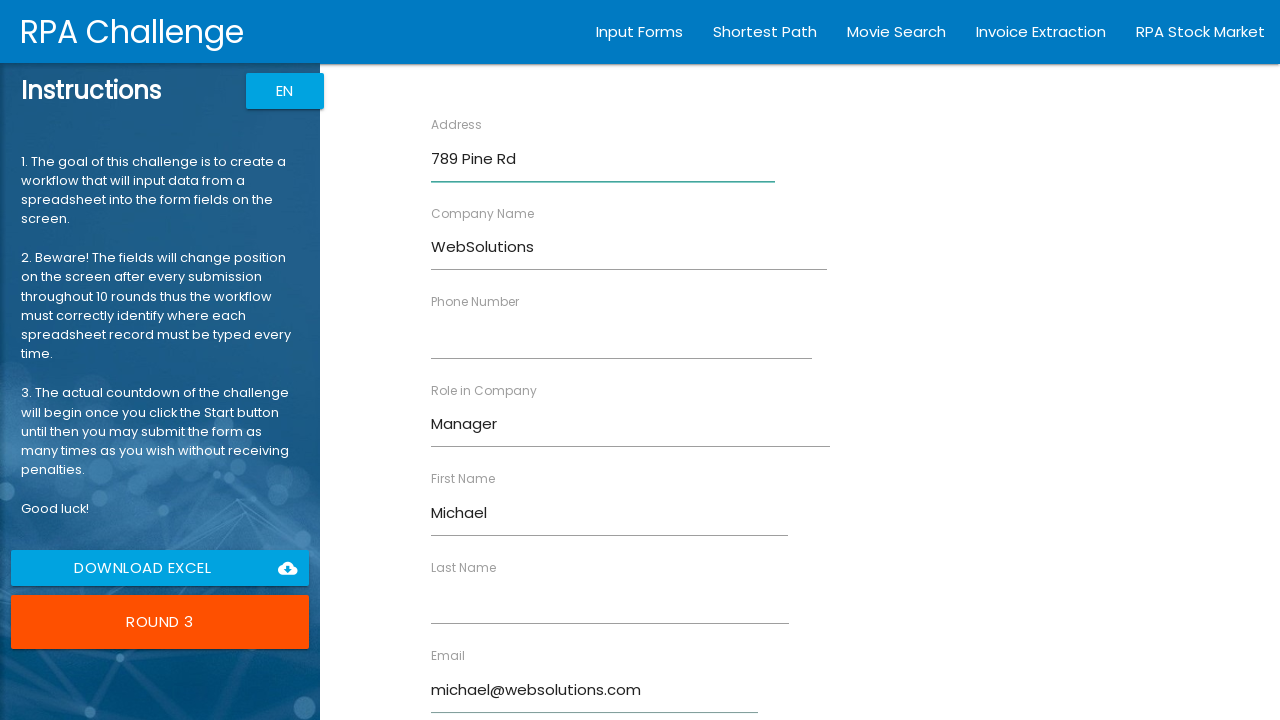

Filled Phone Number field with '5555551234' on input[ng-reflect-name='labelPhone']
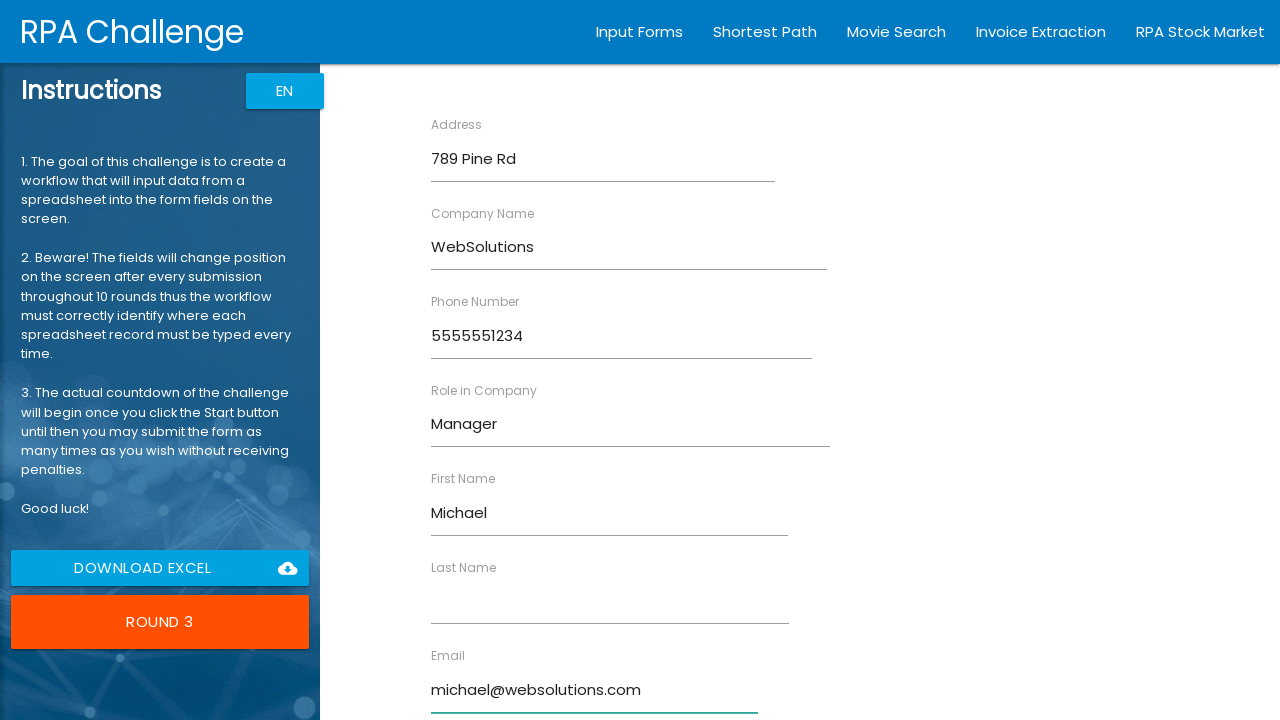

Clicked Submit button for Michael's form submission at (478, 688) on input[value='Submit']
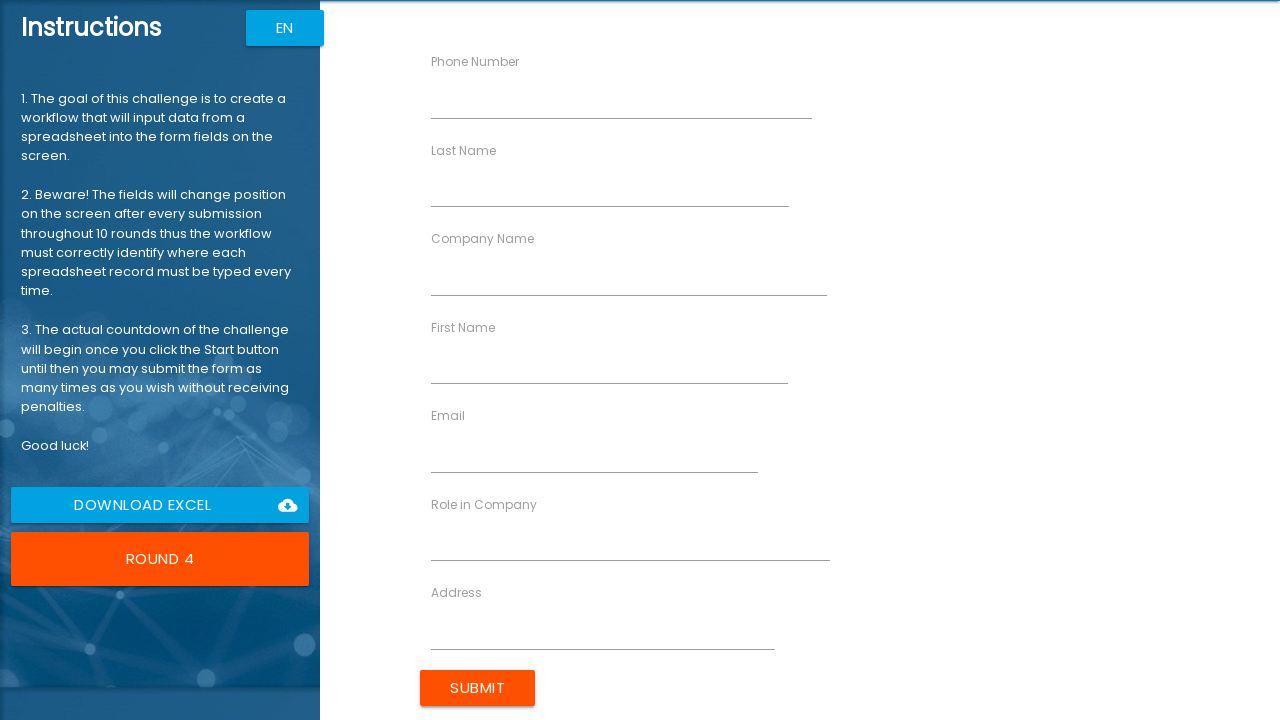

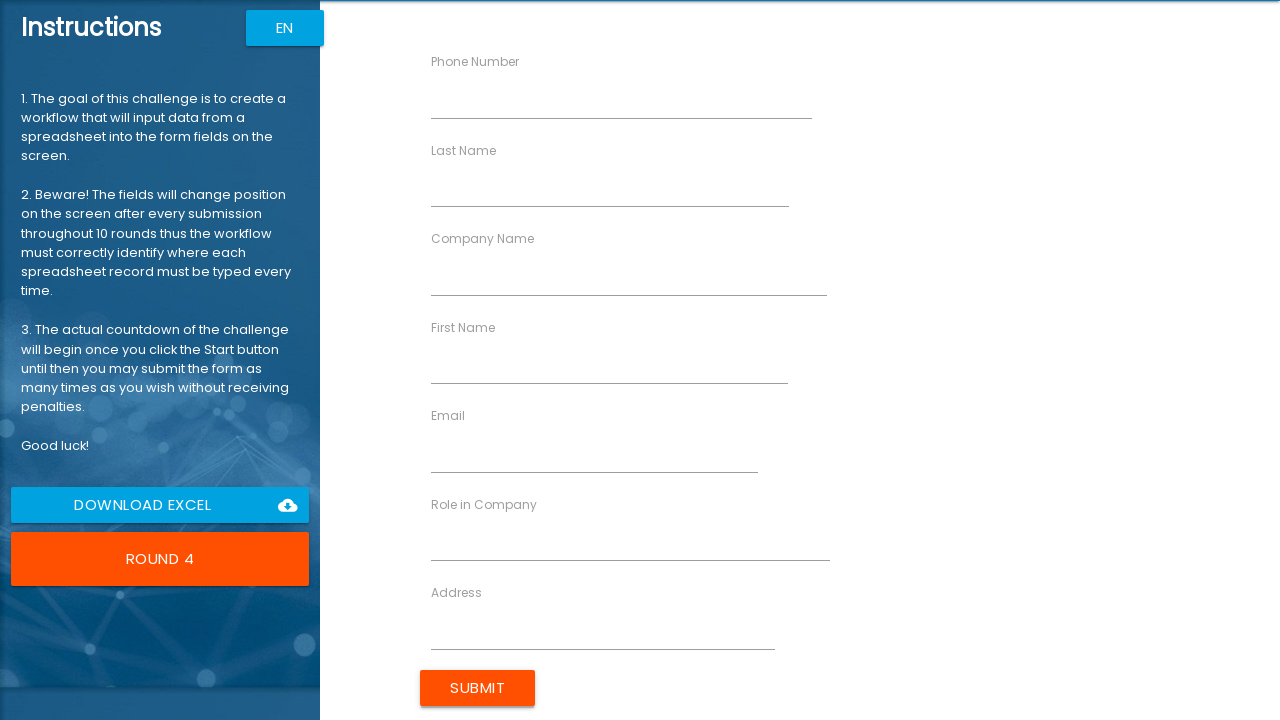